Tests that the todo count display updates correctly as items are added.

Starting URL: https://demo.playwright.dev/todomvc

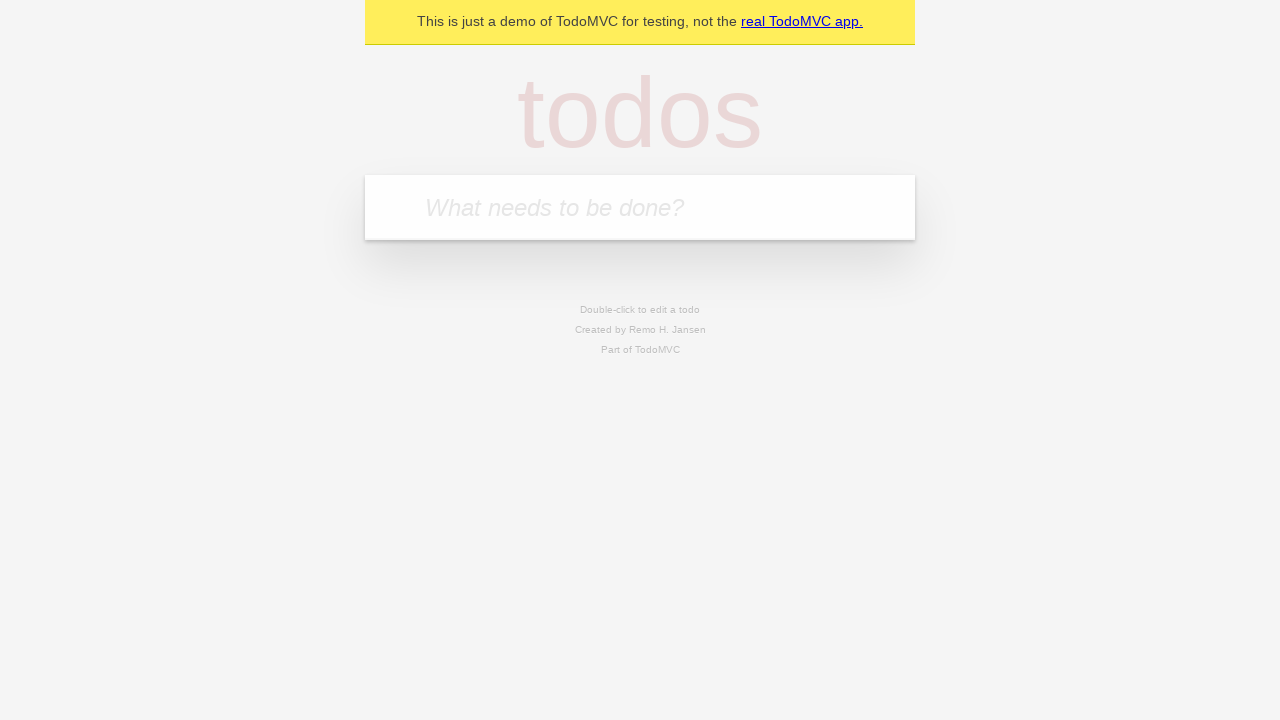

Located the todo input field
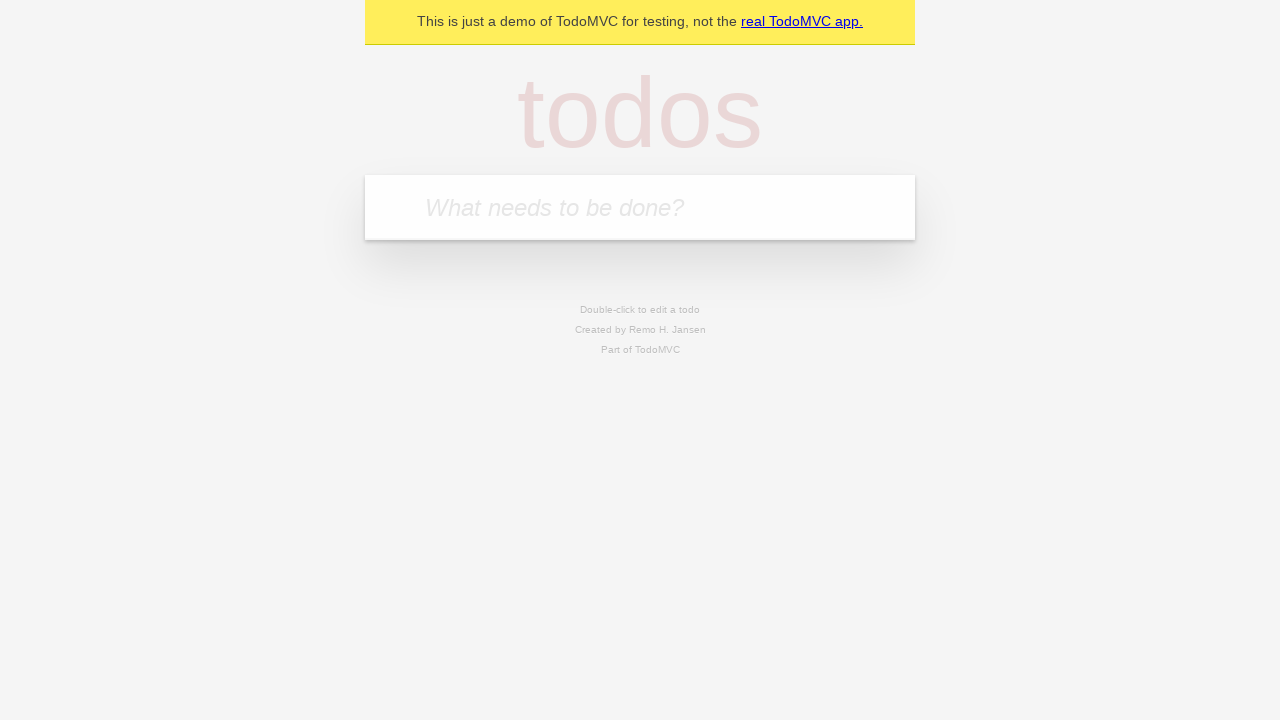

Filled first todo item: 'buy some cheese' on internal:attr=[placeholder="What needs to be done?"i]
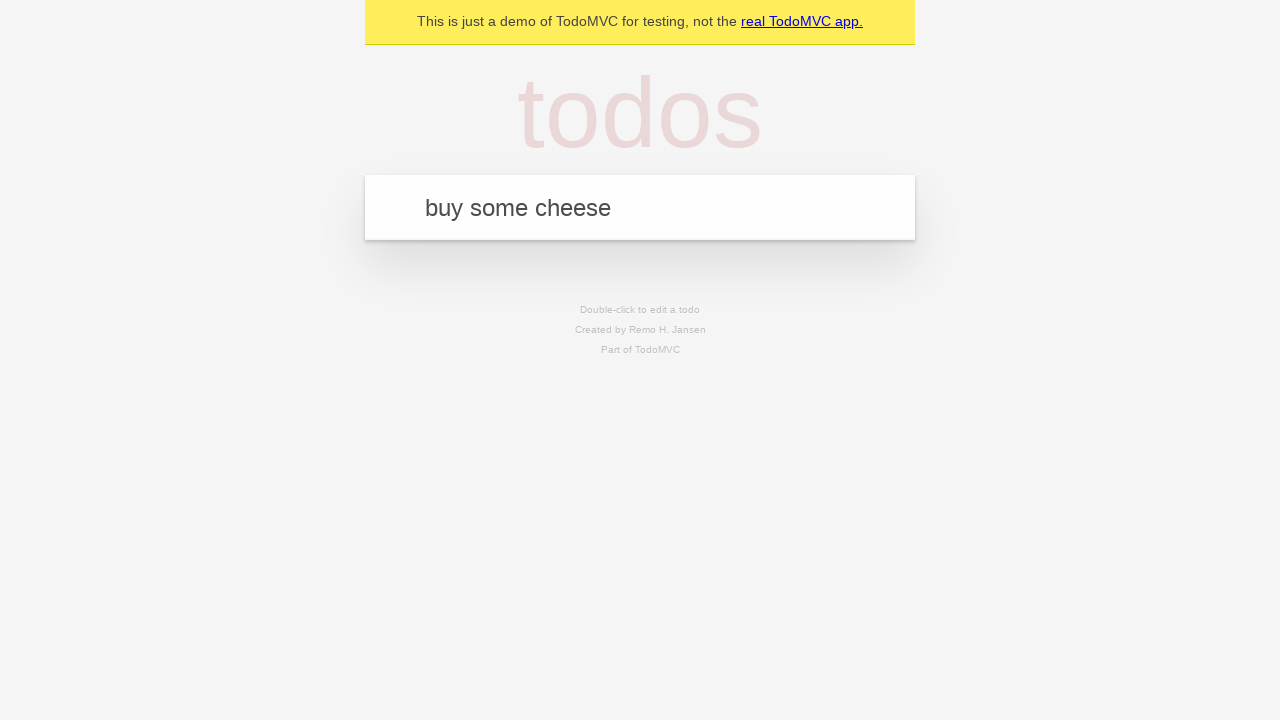

Pressed Enter to add first todo item on internal:attr=[placeholder="What needs to be done?"i]
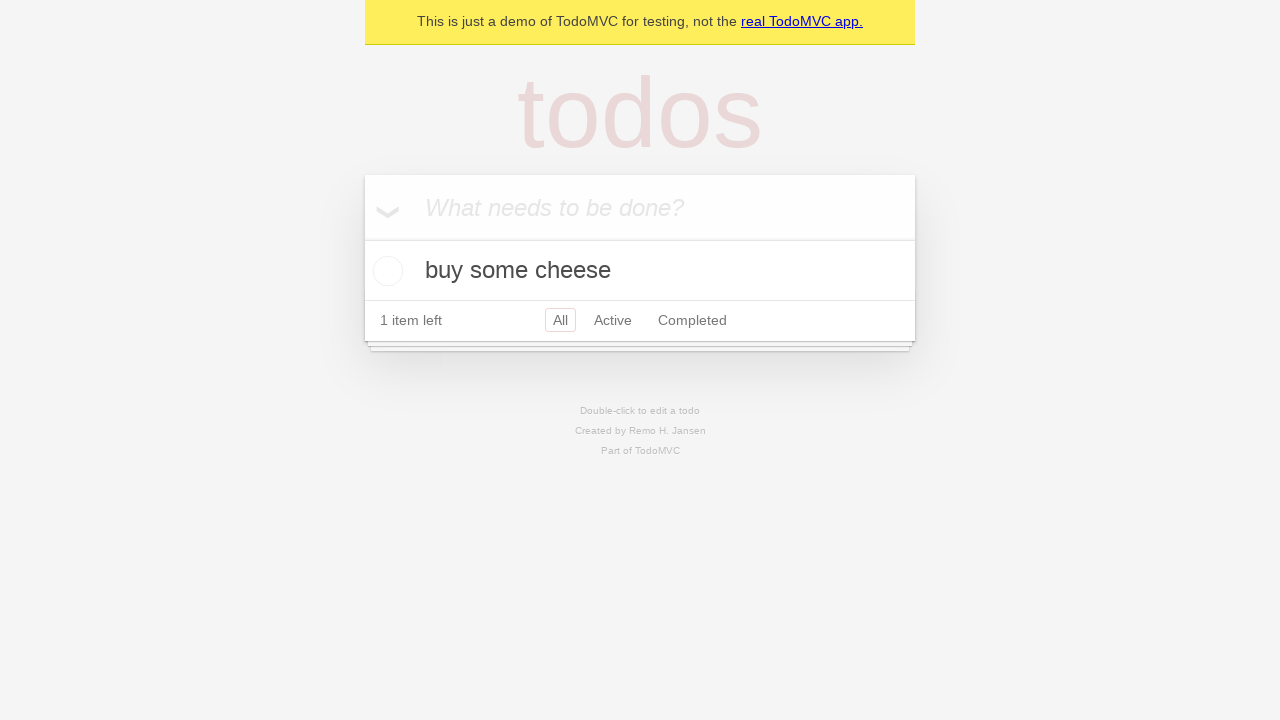

Todo count display appeared
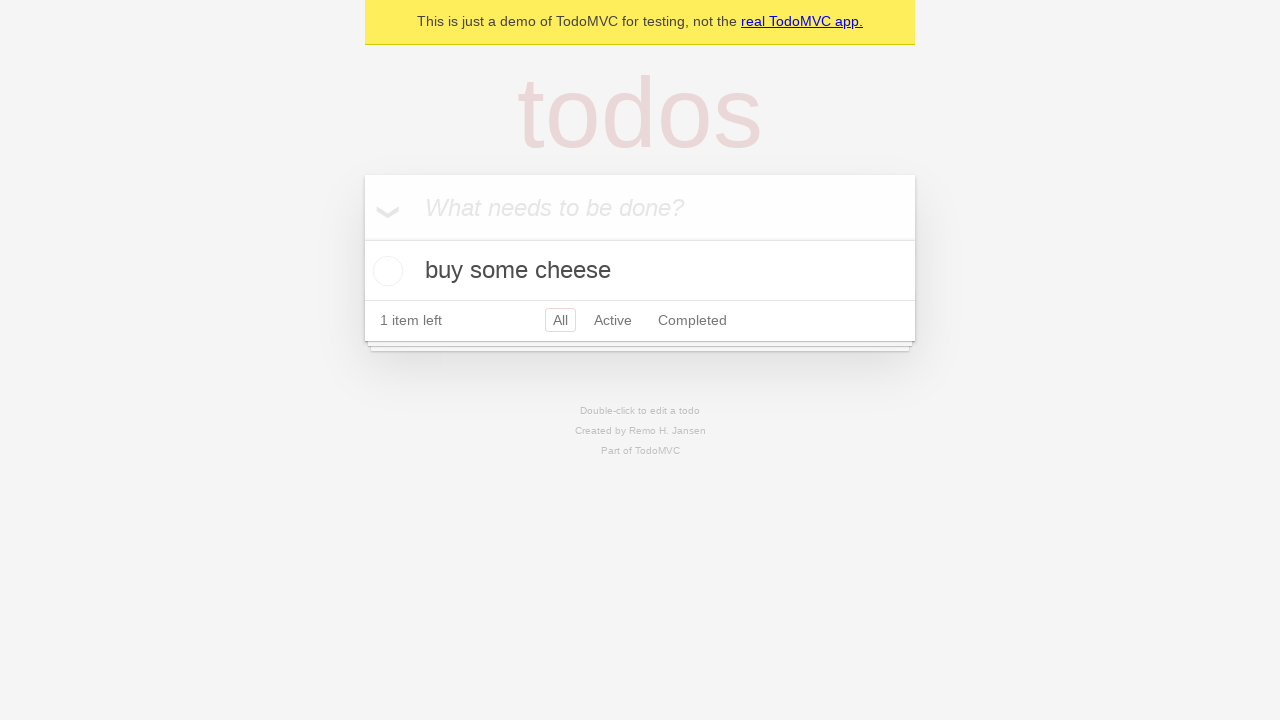

Filled second todo item: 'feed the cat' on internal:attr=[placeholder="What needs to be done?"i]
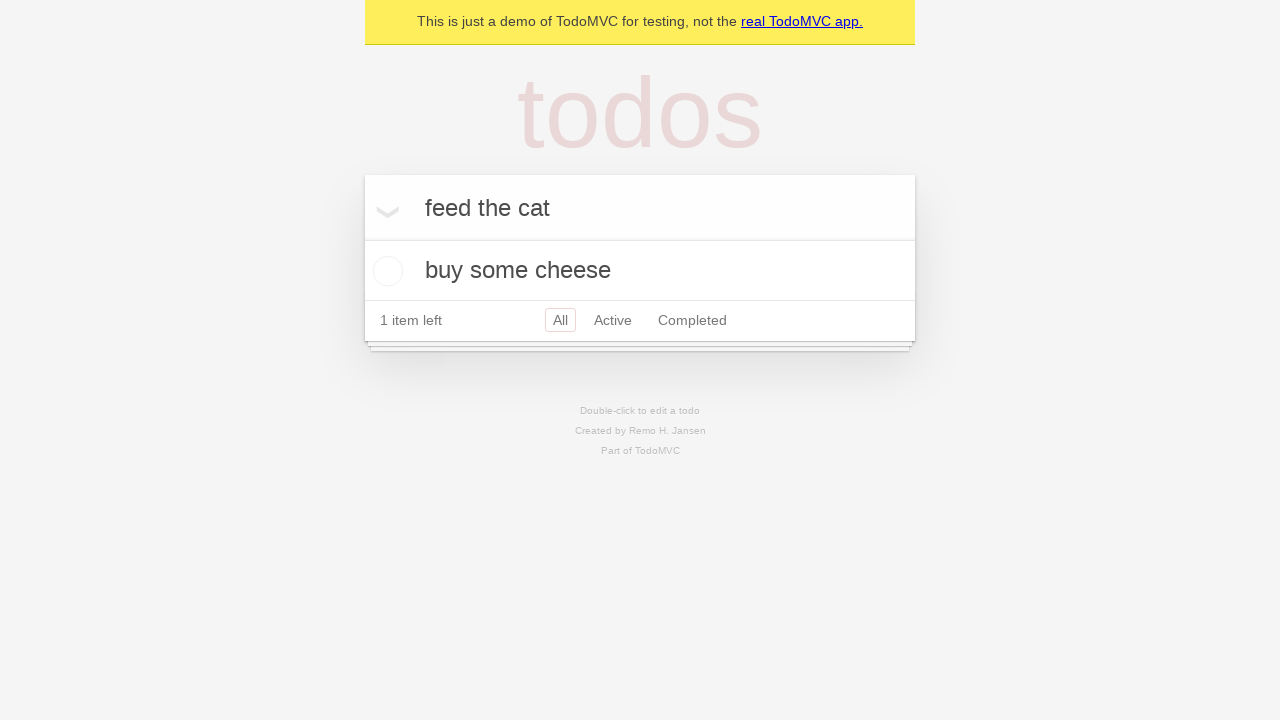

Pressed Enter to add second todo item on internal:attr=[placeholder="What needs to be done?"i]
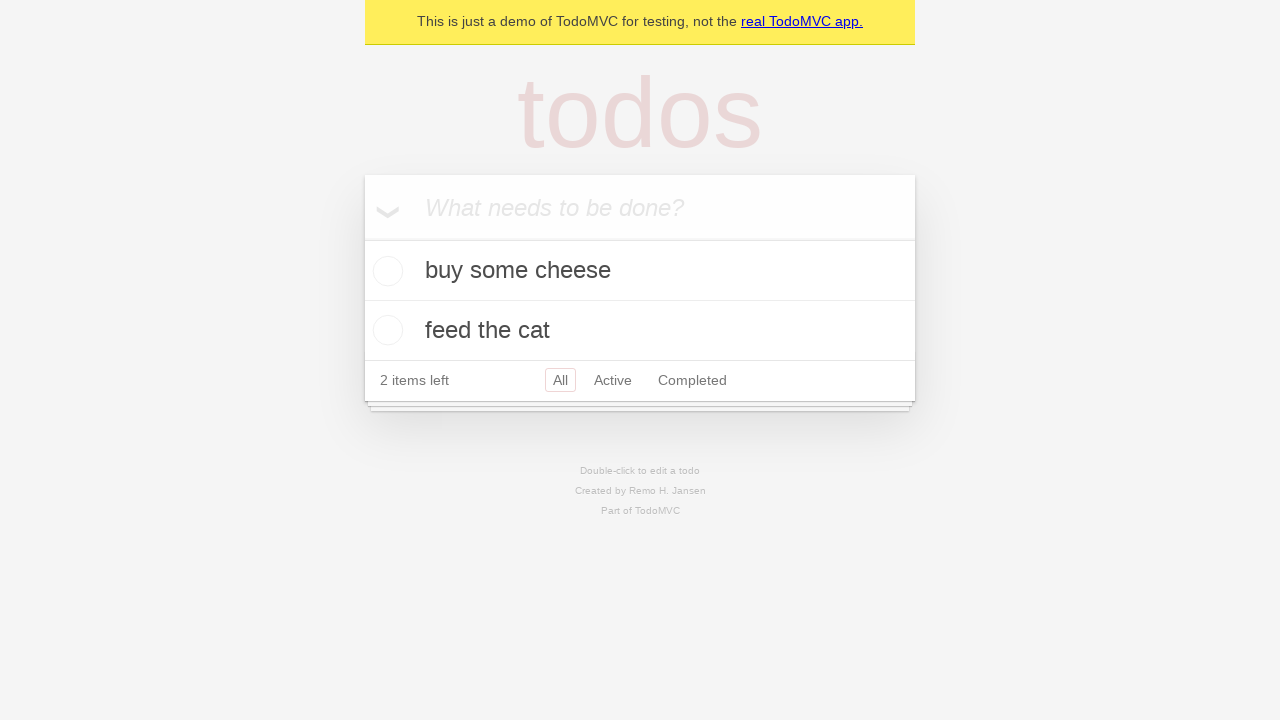

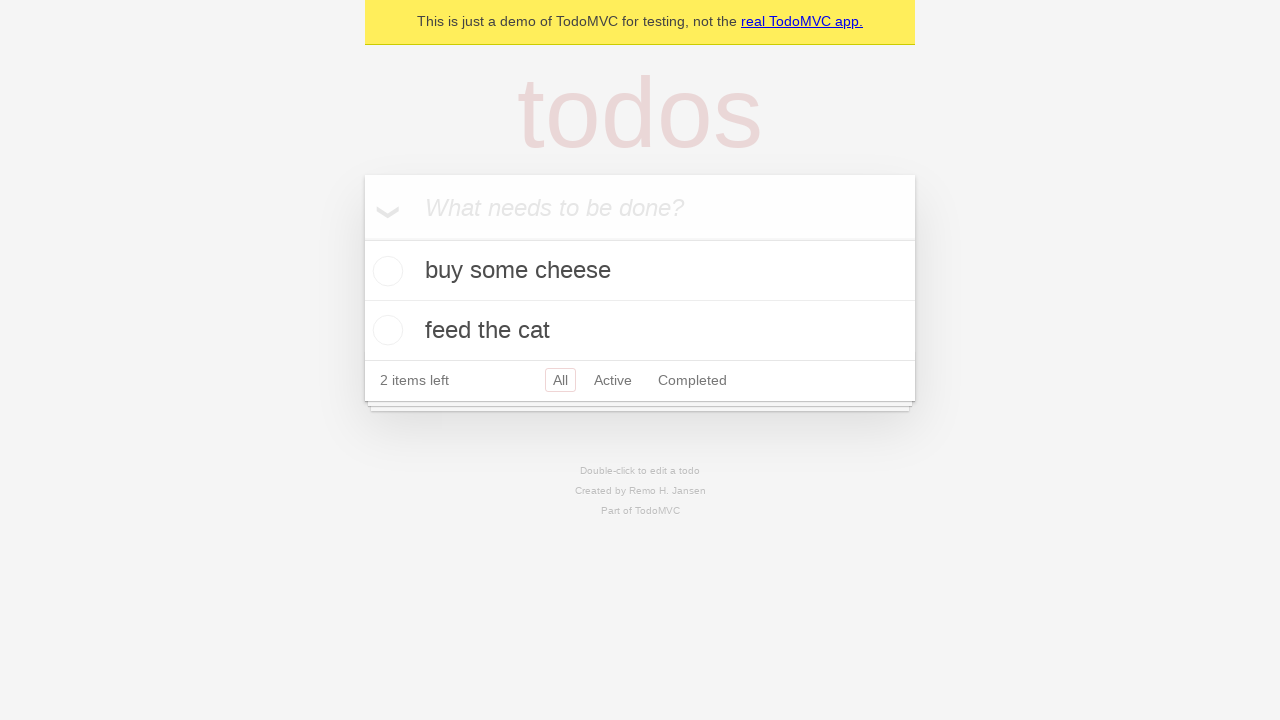